Tests a text-to-speech web application by entering multiple text phrases and triggering the TTS playback for each

Starting URL: https://tts.5e7en.me/

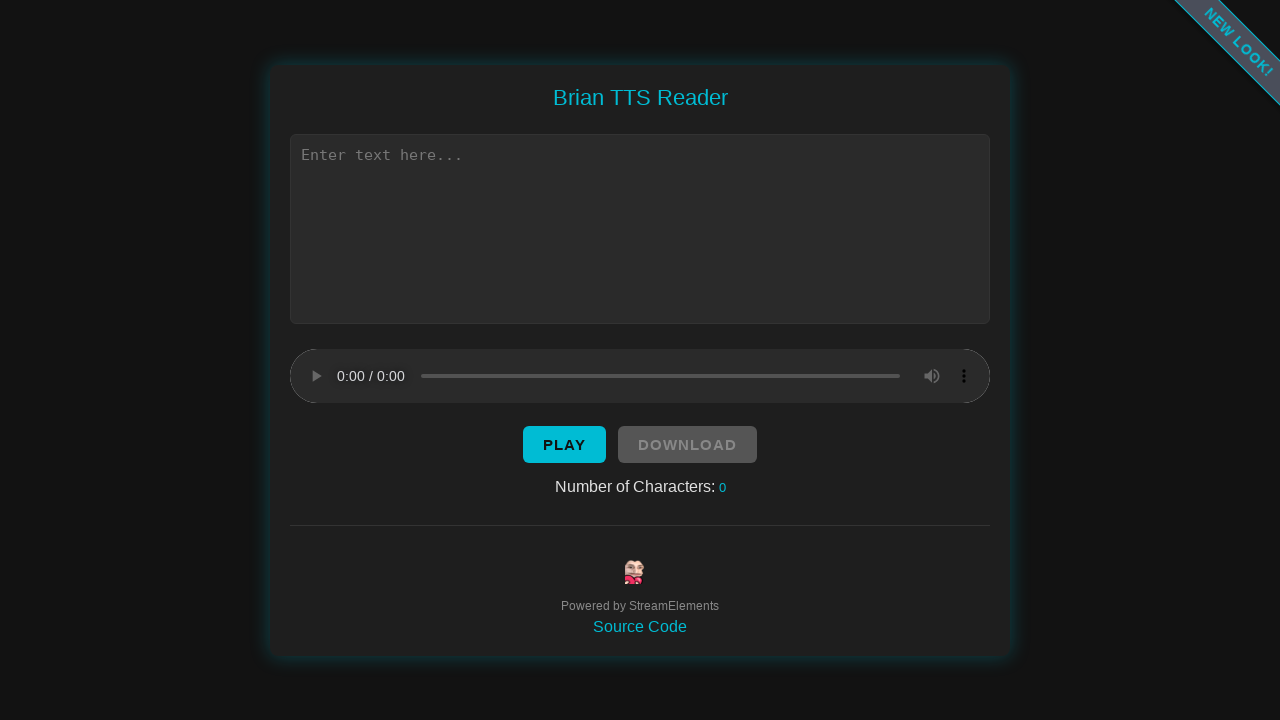

Clicked text input field at (640, 228) on xpath=//*[@id="text"]
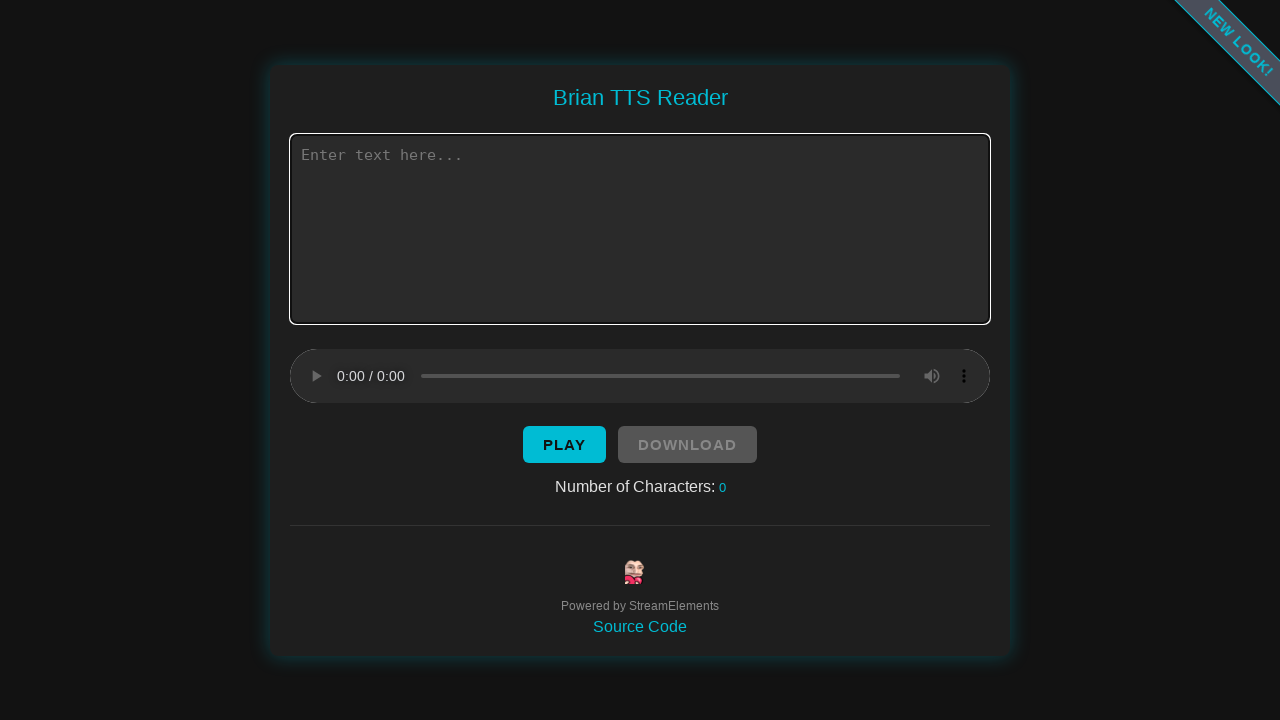

Filled text field with 'Hey' on //*[@id="text"]
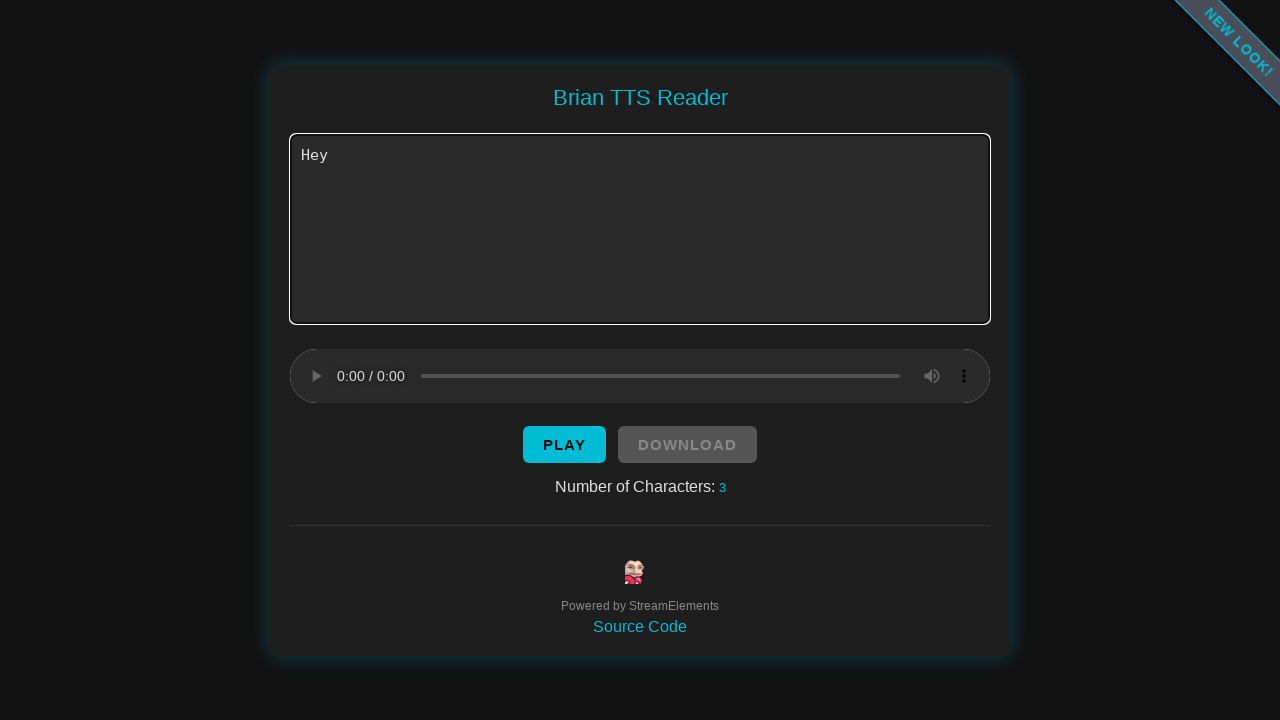

Clicked TTS playback button for 'Hey' at (564, 444) on xpath=//*[@id="button"]
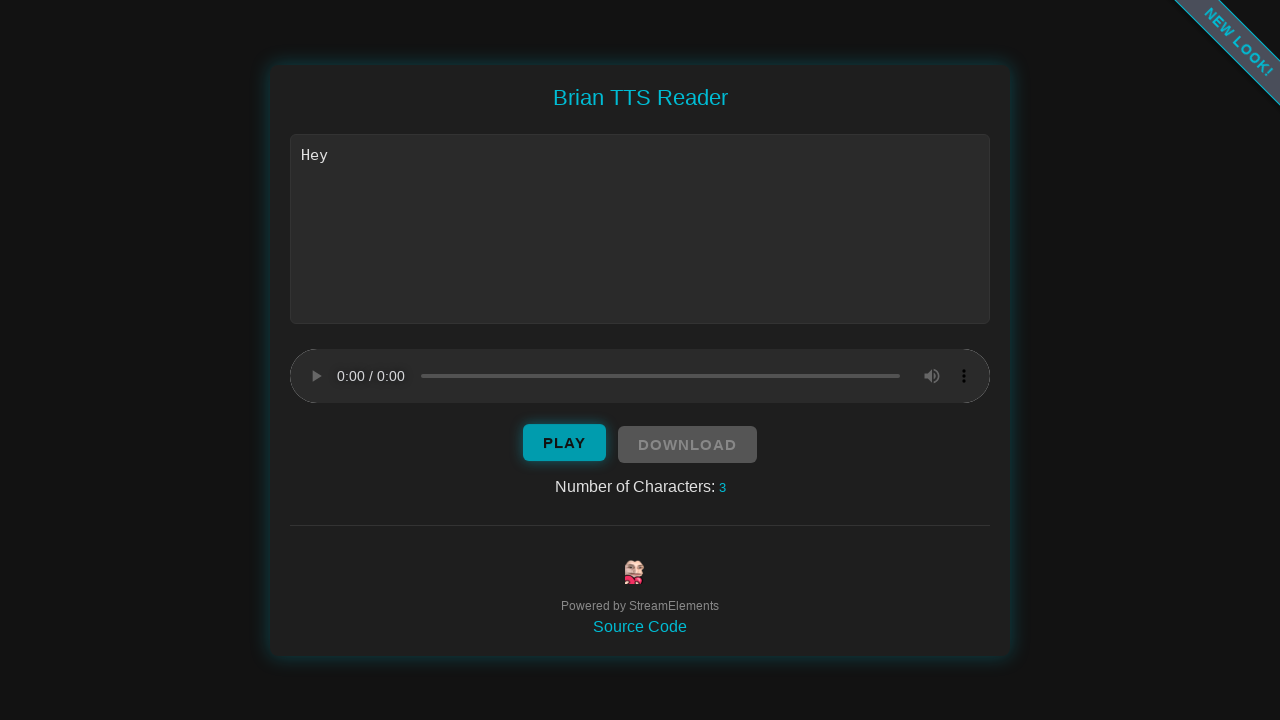

Waited for TTS playback of 'Hey' to complete (1250ms)
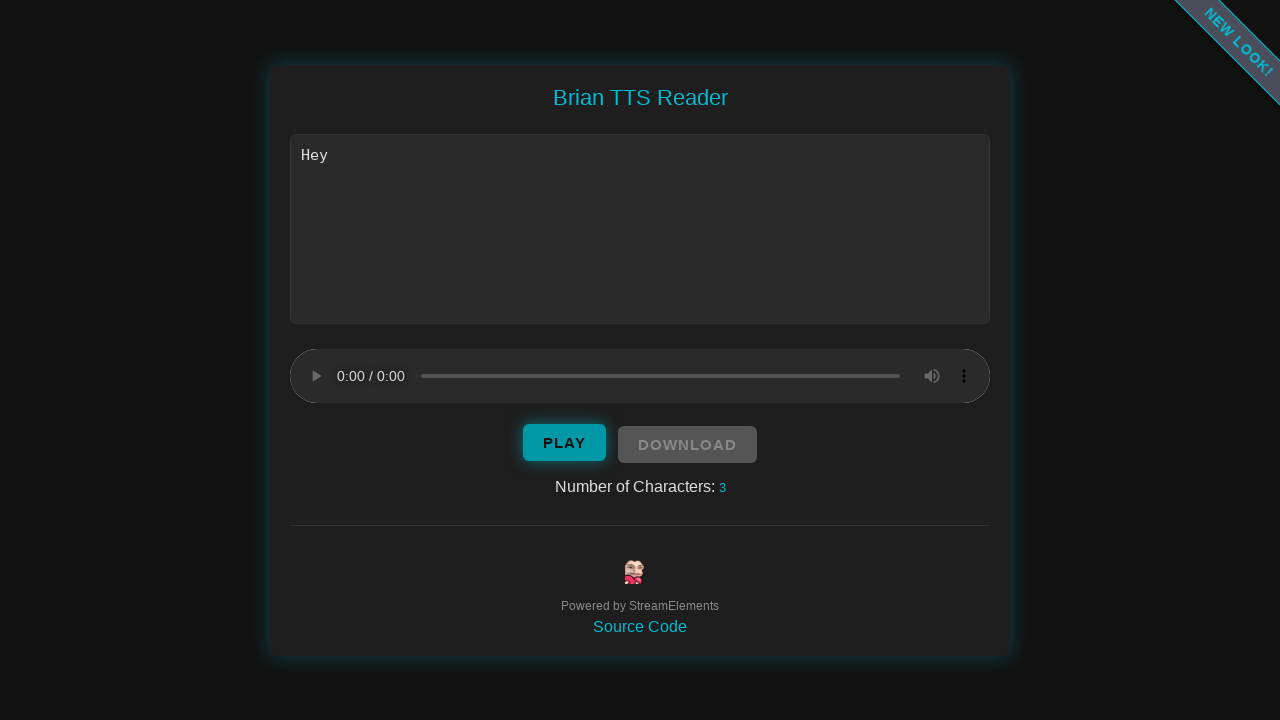

Cleared text input field on //*[@id="text"]
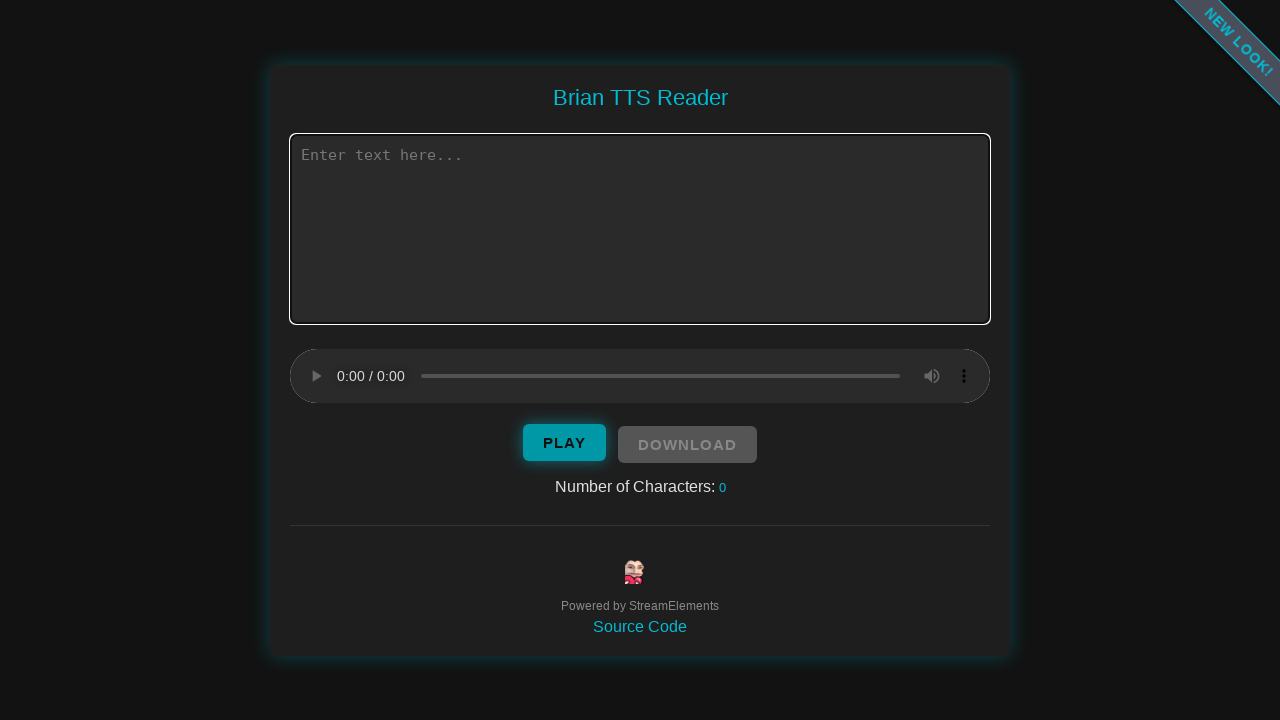

Clicked text input field at (640, 228) on xpath=//*[@id="text"]
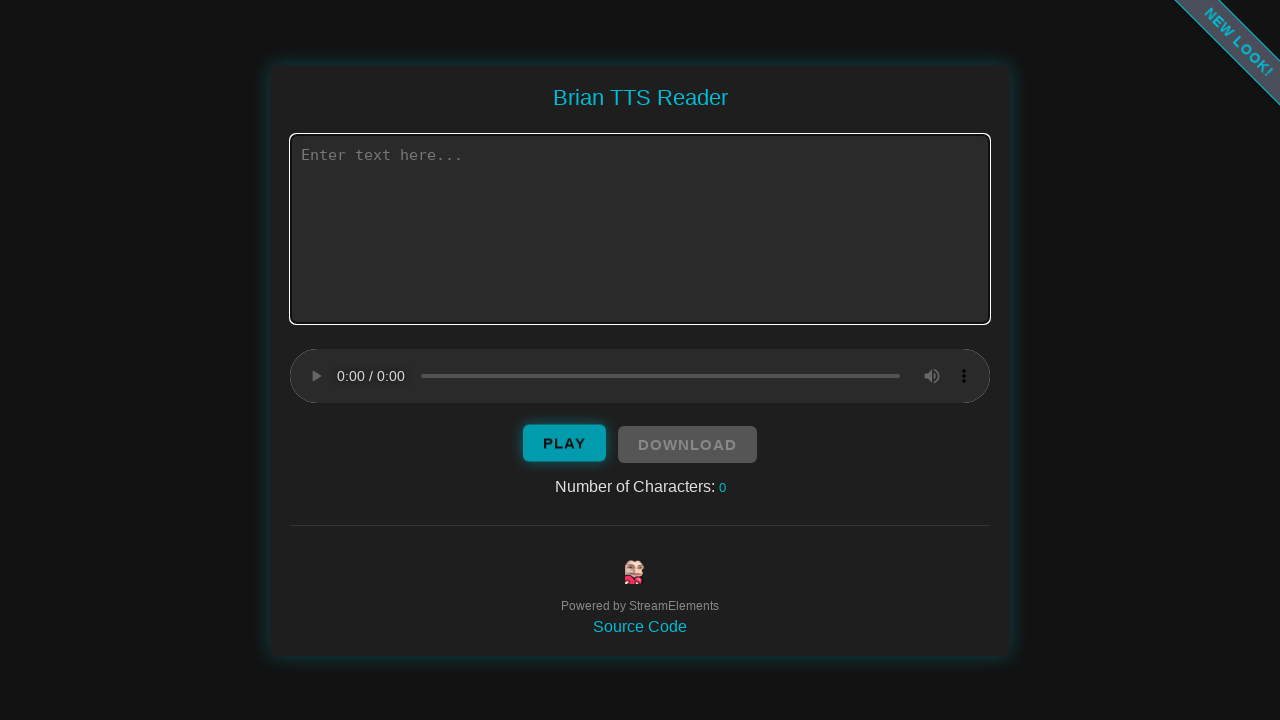

Filled text field with 'Hi' on //*[@id="text"]
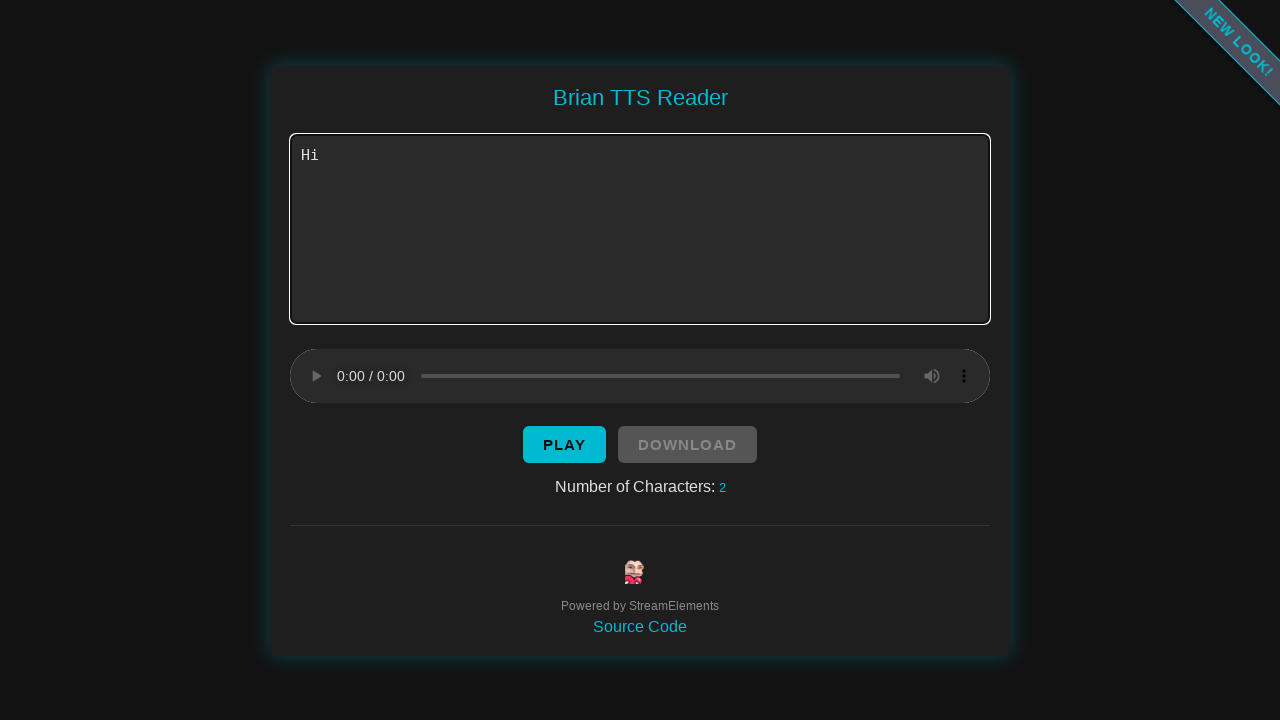

Clicked TTS playback button for 'Hi' at (564, 444) on xpath=//*[@id="button"]
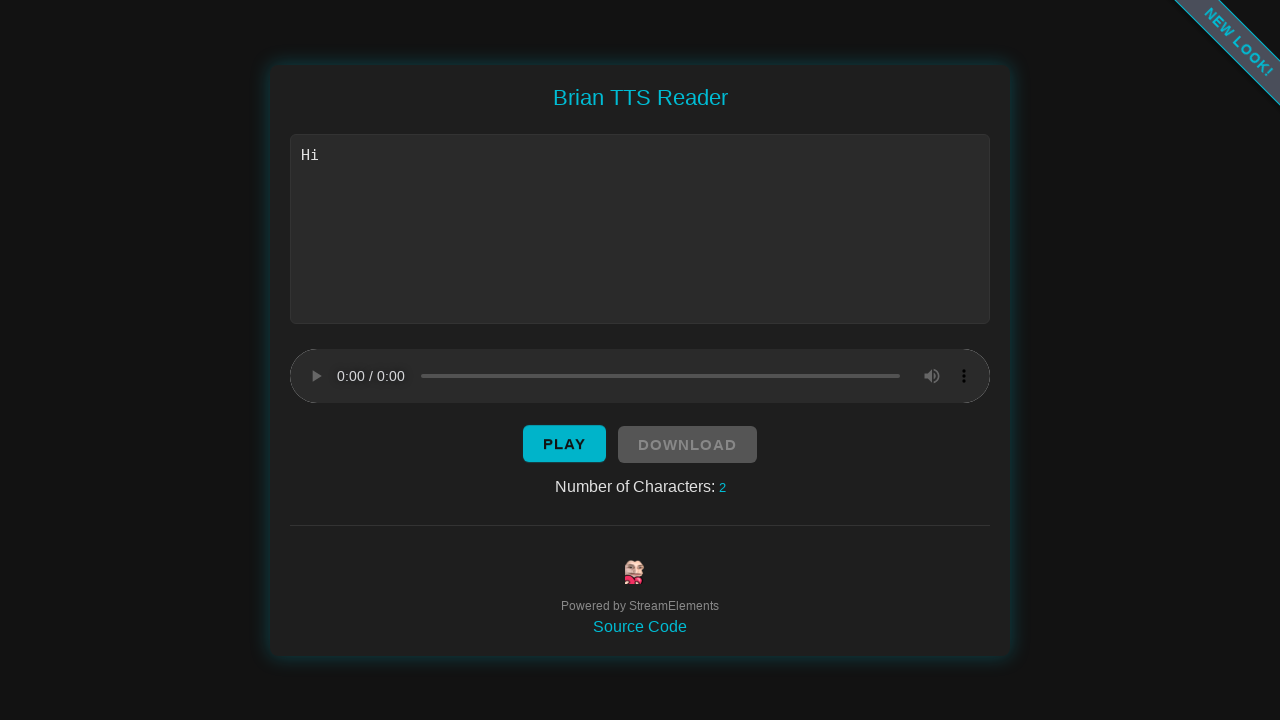

Waited for TTS playback of 'Hi' to complete (1000ms)
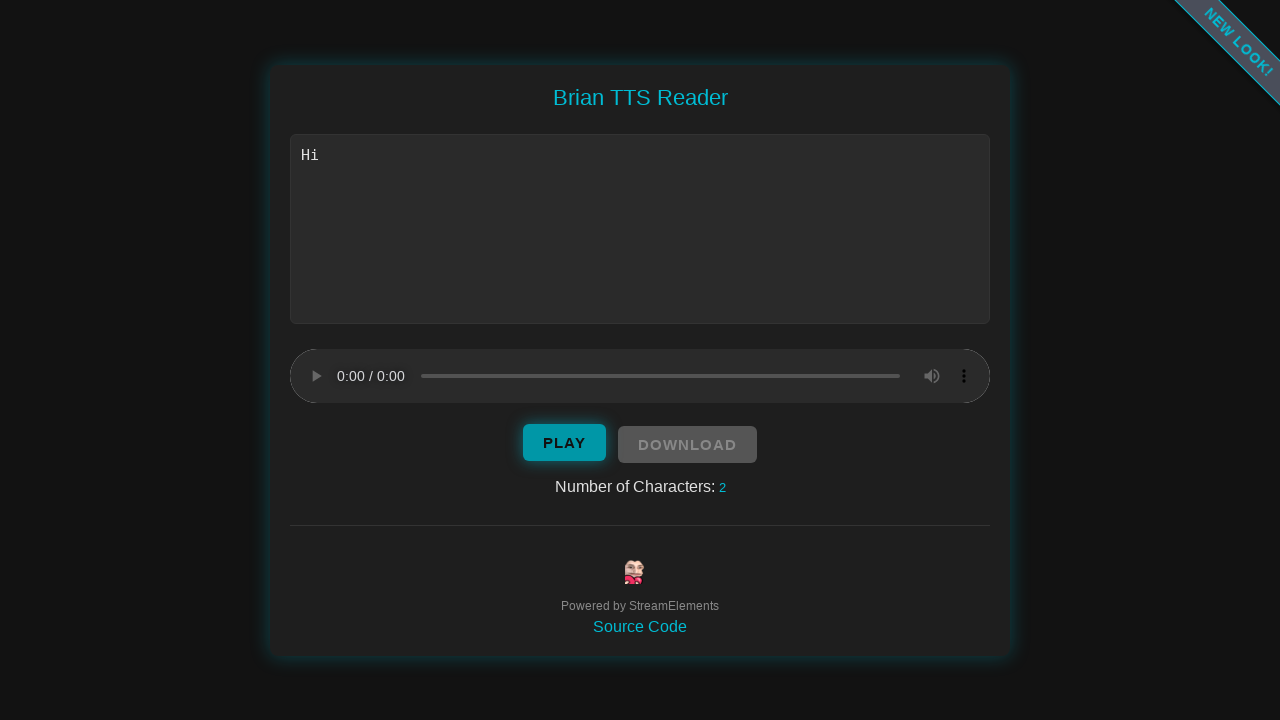

Cleared text input field on //*[@id="text"]
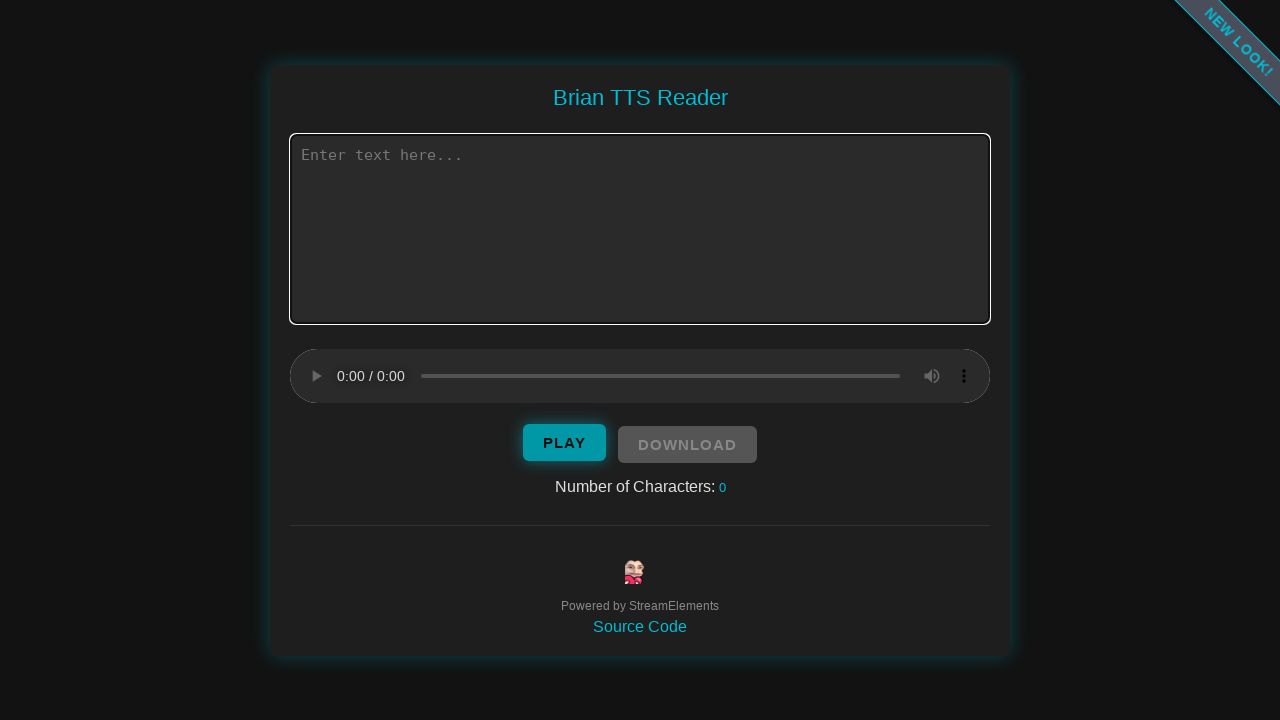

Clicked text input field at (640, 228) on xpath=//*[@id="text"]
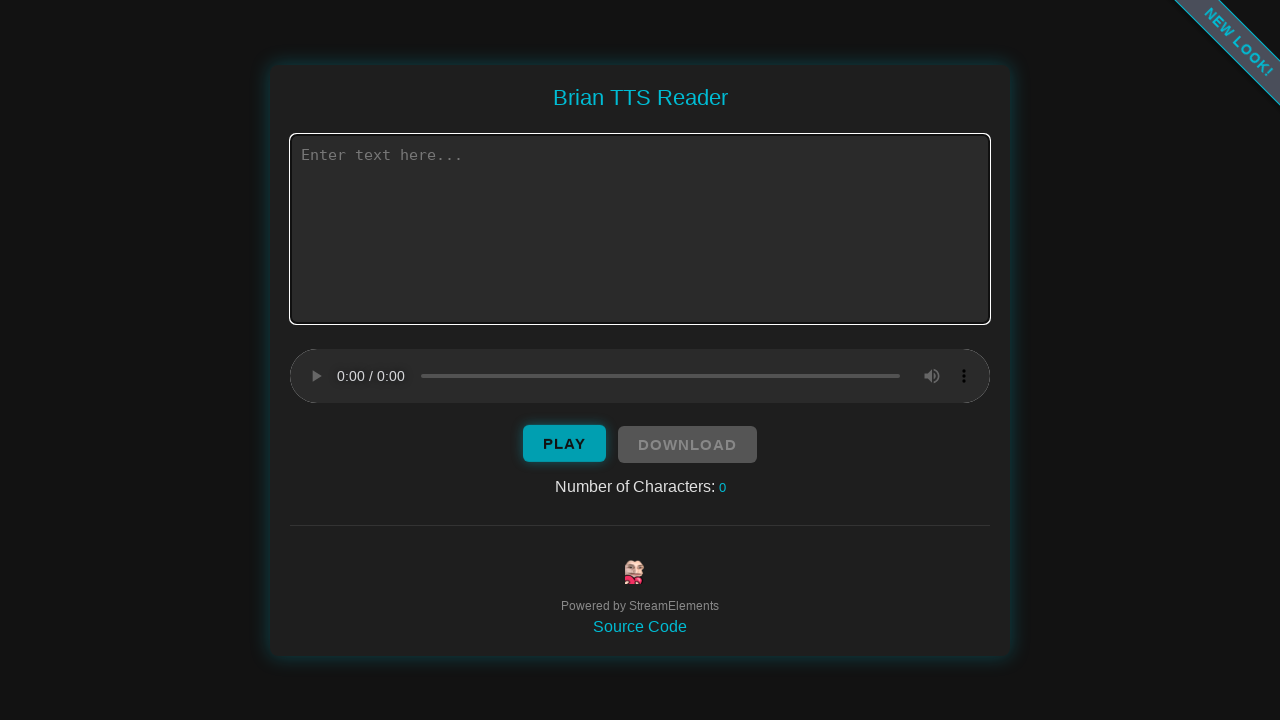

Filled text field with long sentence: 'I am your personal assistant and I am created by Mister T Gowtham Venkat Raj Kumar' on //*[@id="text"]
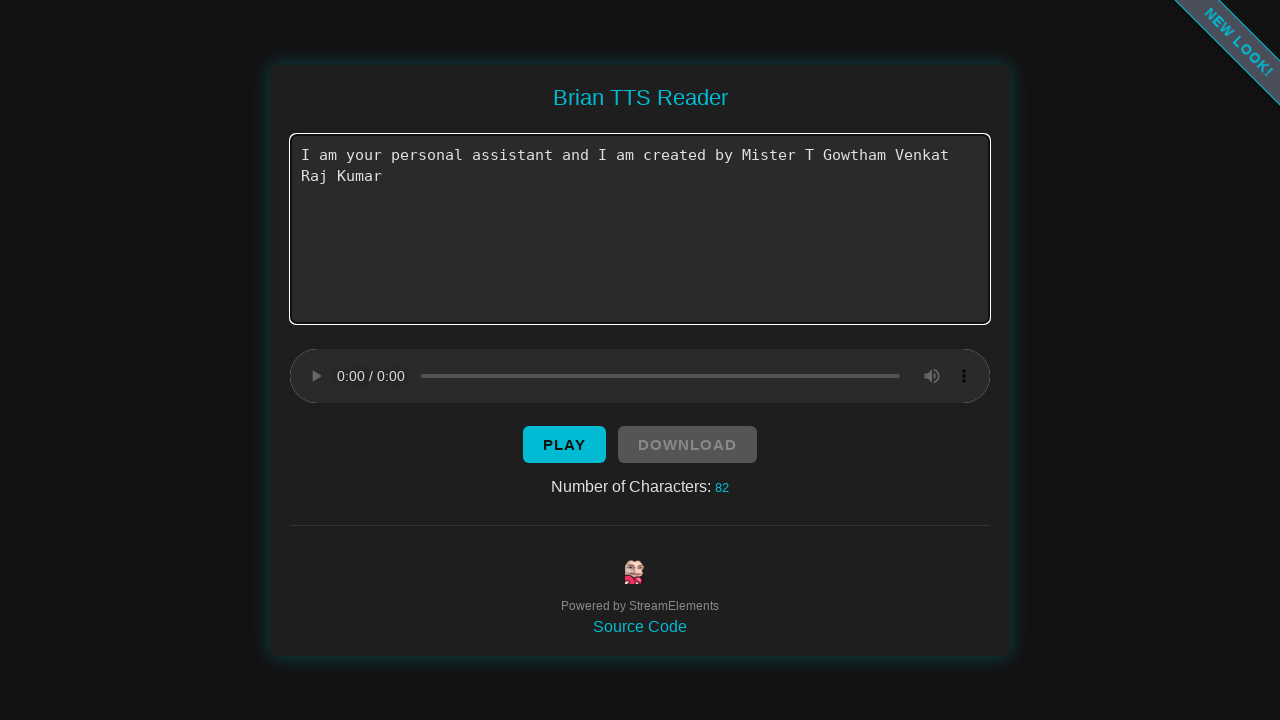

Clicked TTS playback button for long sentence at (564, 444) on xpath=//*[@id="button"]
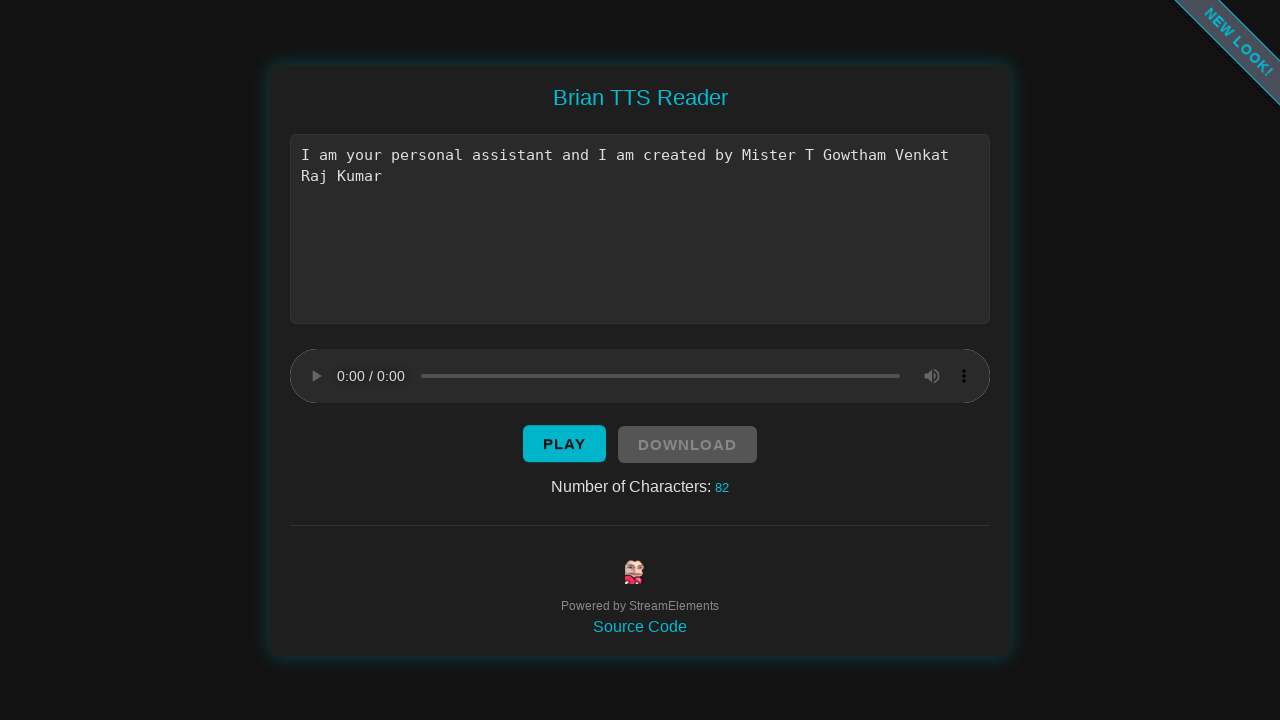

Waited for TTS playback of long sentence to complete (7000ms)
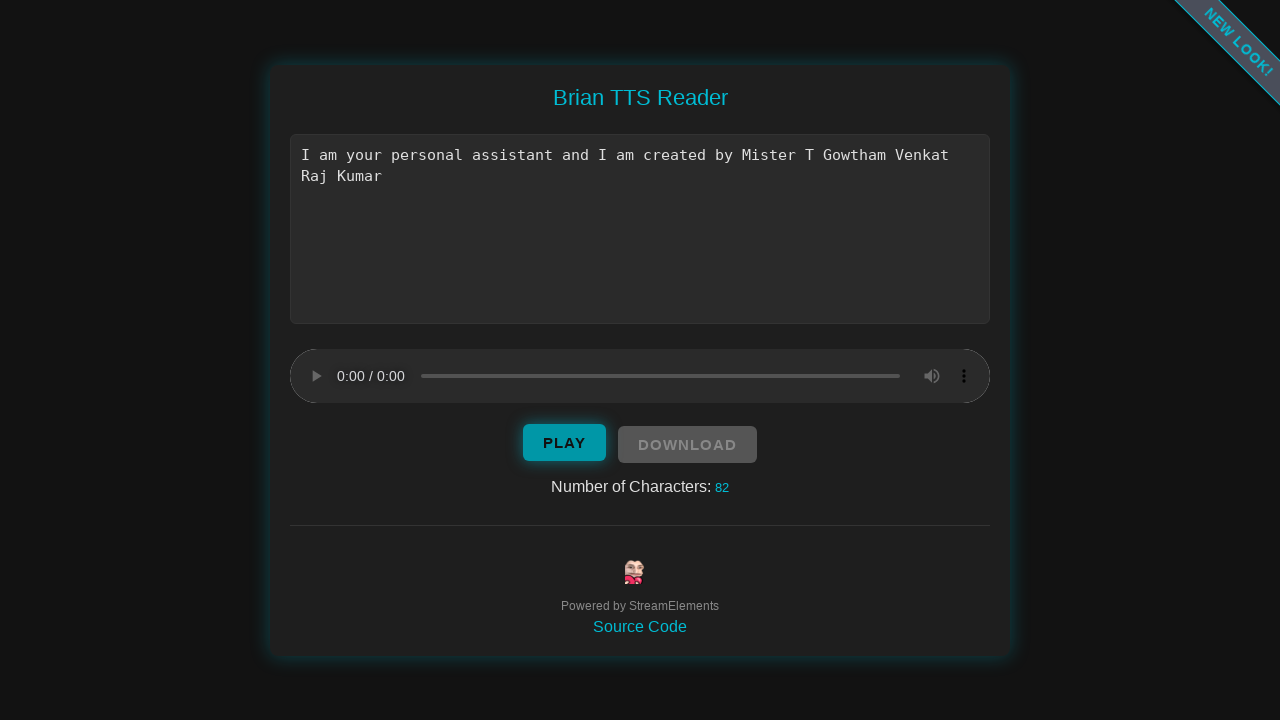

Cleared text input field on //*[@id="text"]
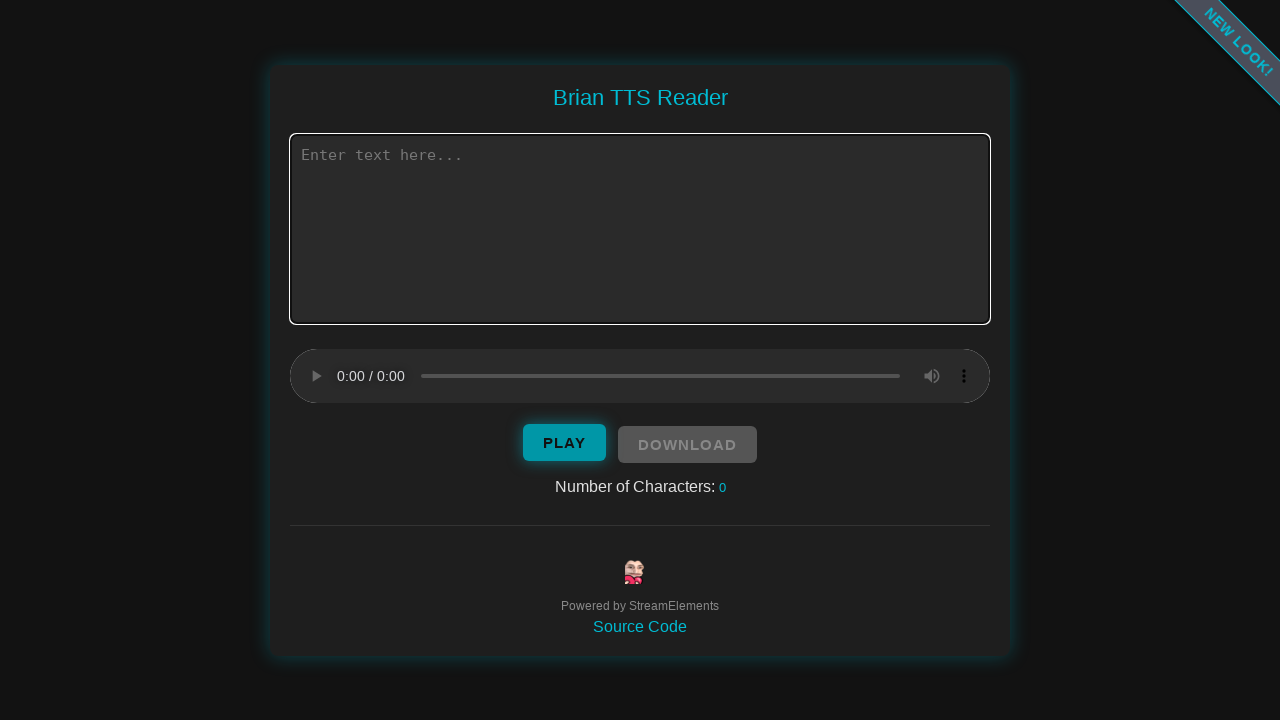

Clicked text input field at (640, 228) on xpath=//*[@id="text"]
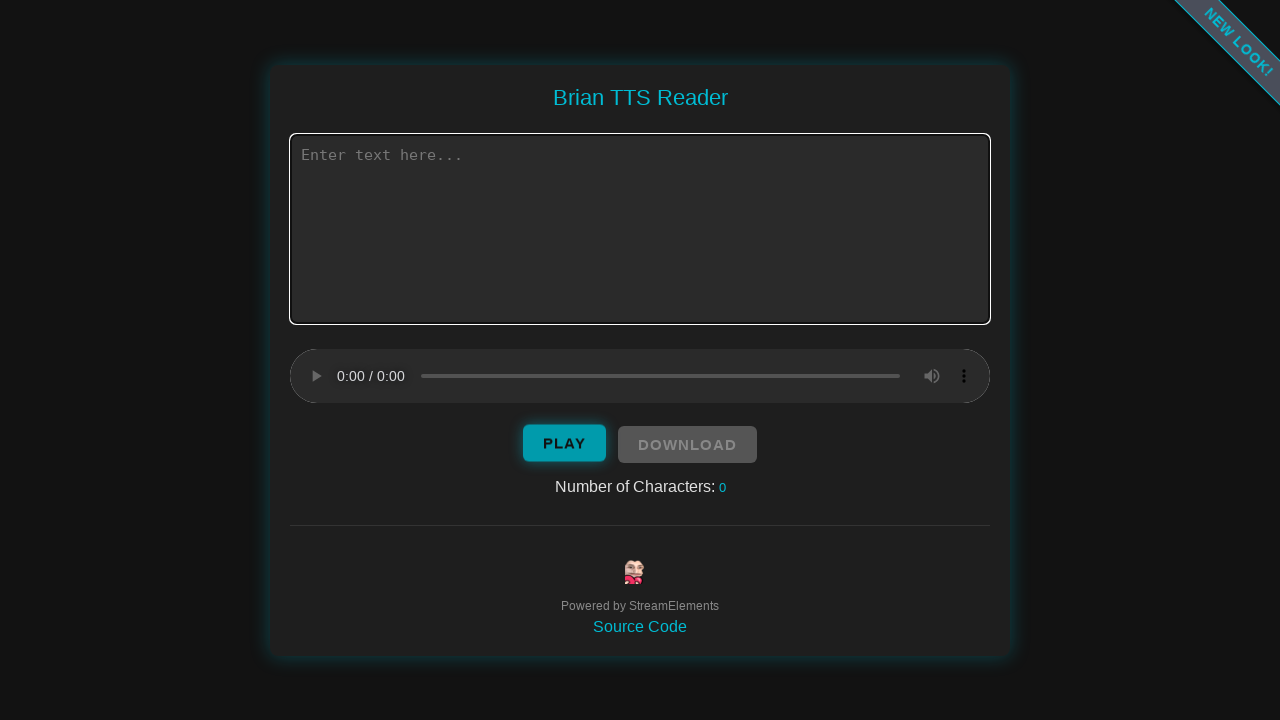

Filled text field with 'thank you' on //*[@id="text"]
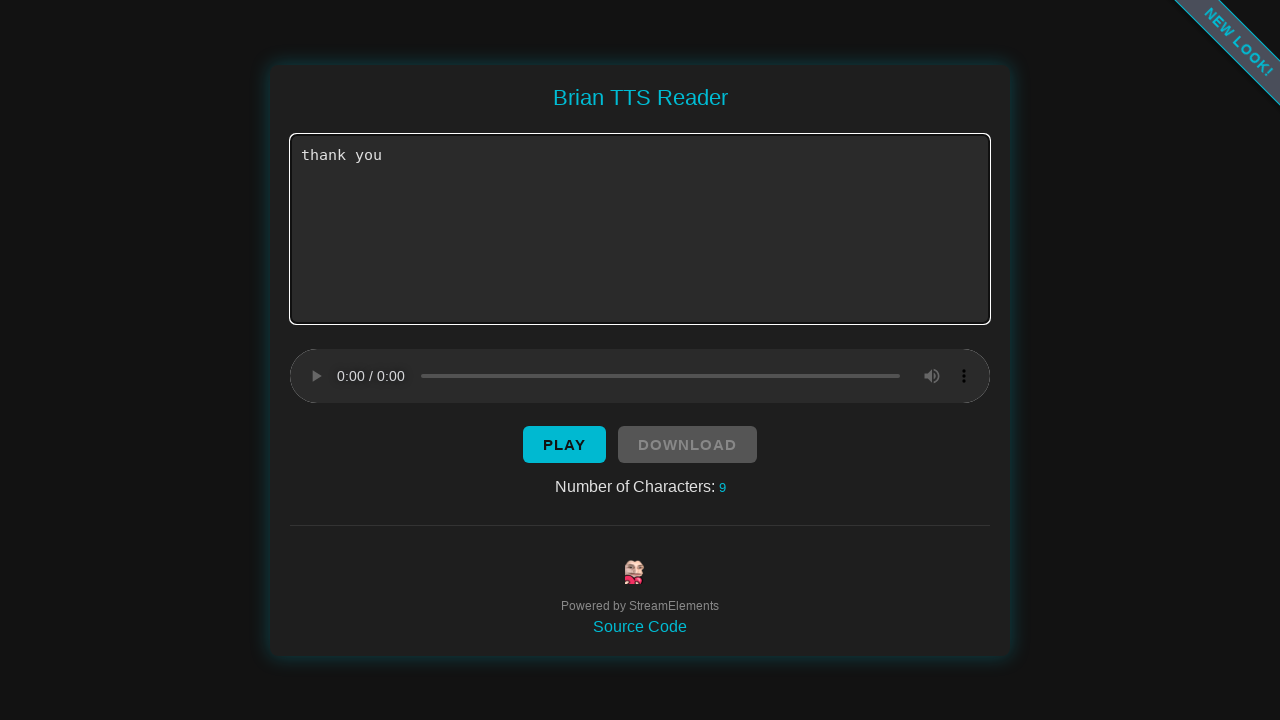

Clicked TTS playback button for 'thank you' at (564, 444) on xpath=//*[@id="button"]
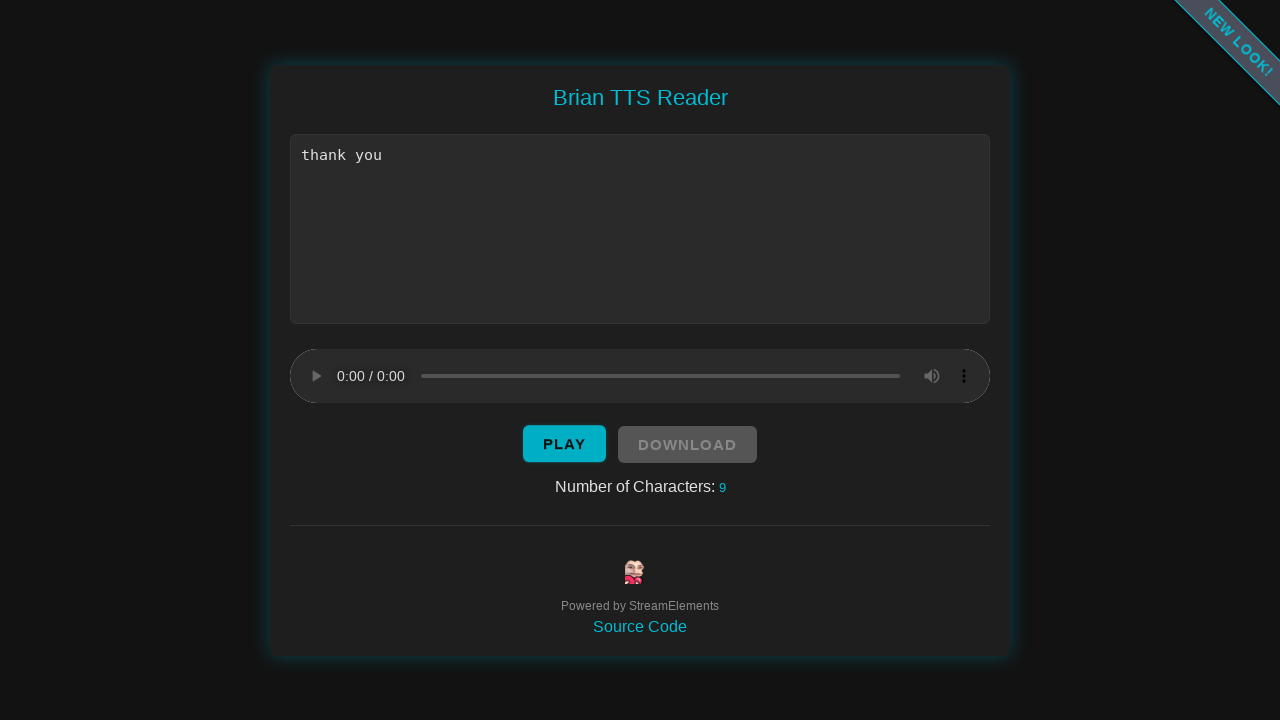

Waited for TTS playback of 'thank you' to complete (1500ms)
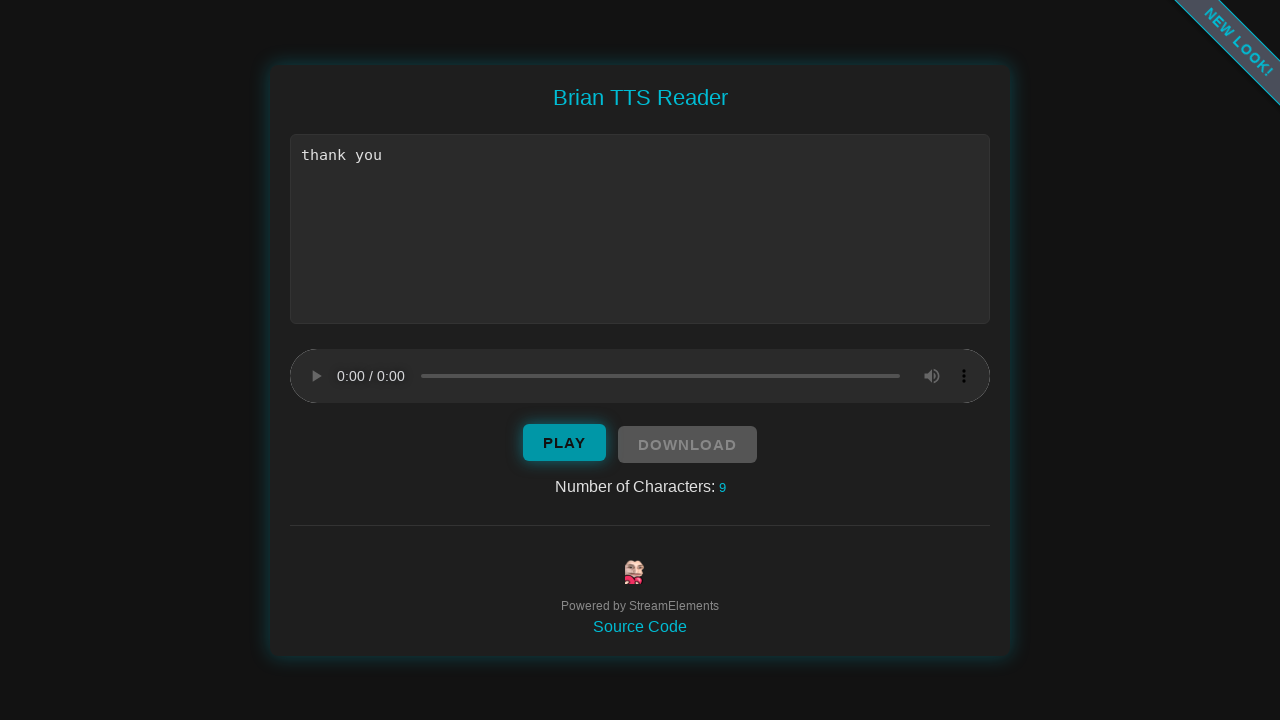

Cleared text input field on //*[@id="text"]
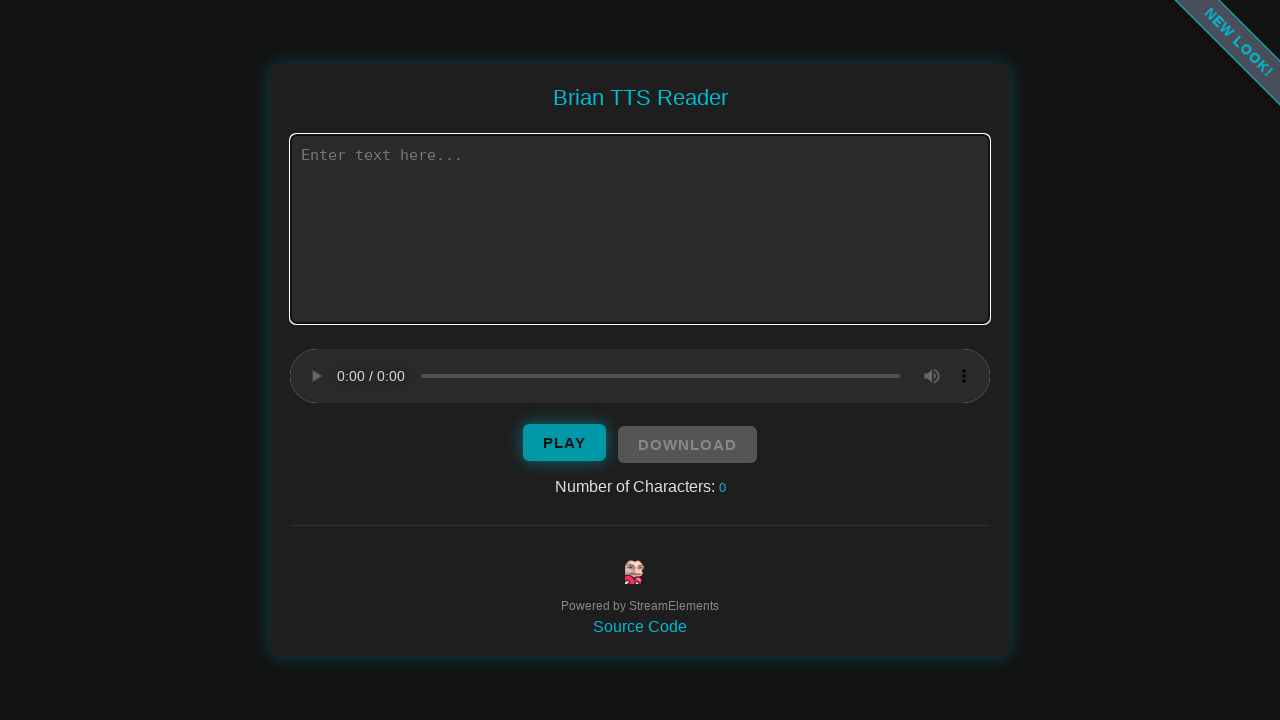

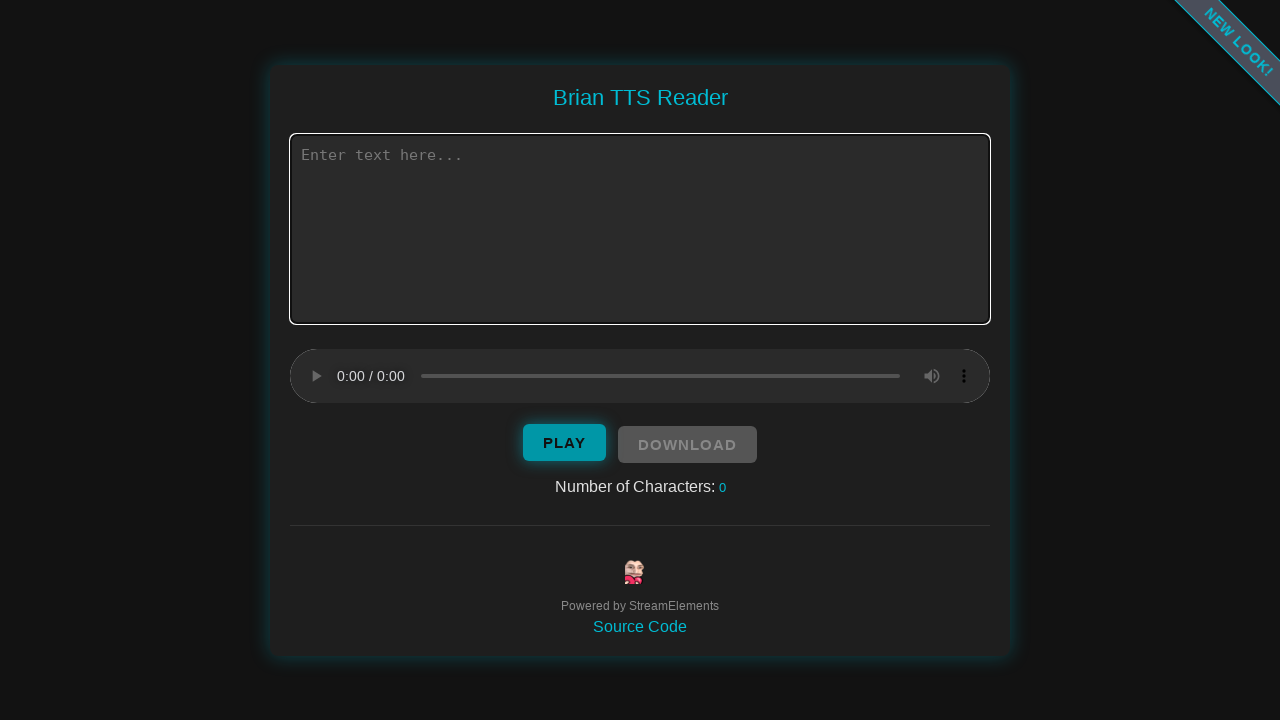